Tests frame and iframe handling by switching between multiple frames, filling text inputs in each frame, clicking a checkbox in an iframe, and navigating via a link in the last frame

Starting URL: https://ui.vision/demo/webtest/frames/

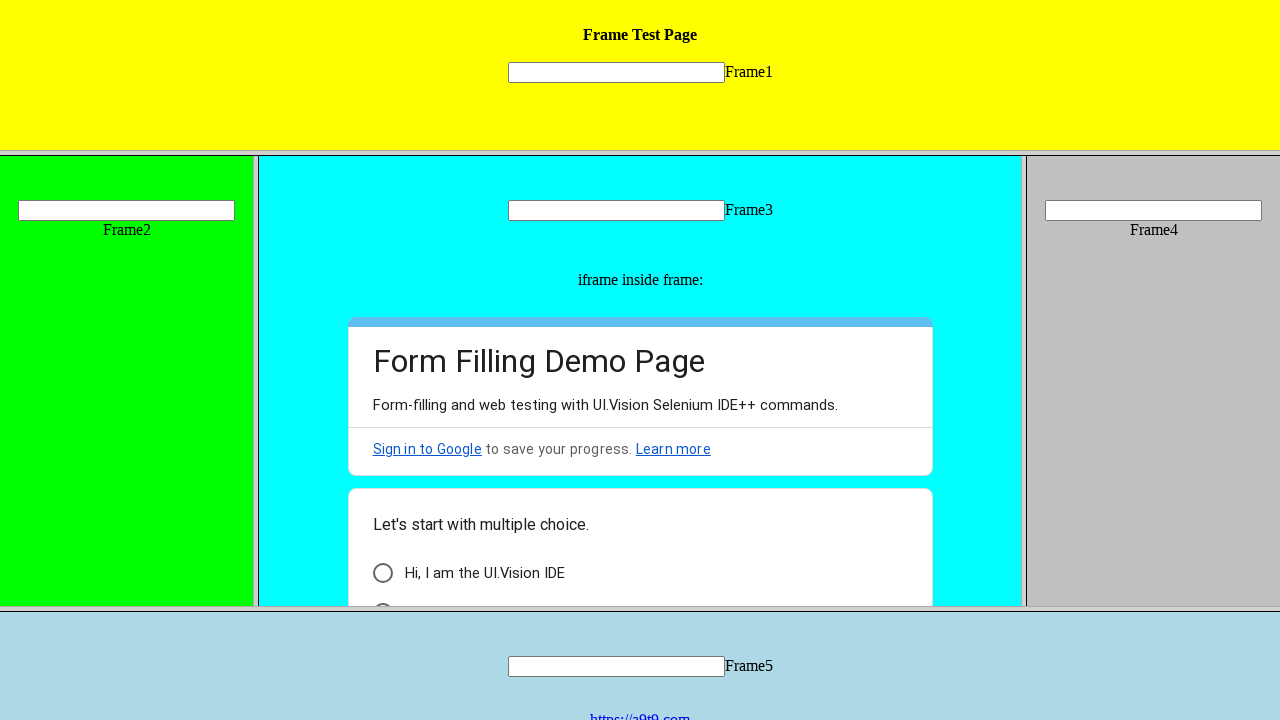

Filled text input in Frame 1 with 'Hello world' on frame[src='frame_1.html'] >> internal:control=enter-frame >> input[name='mytext1
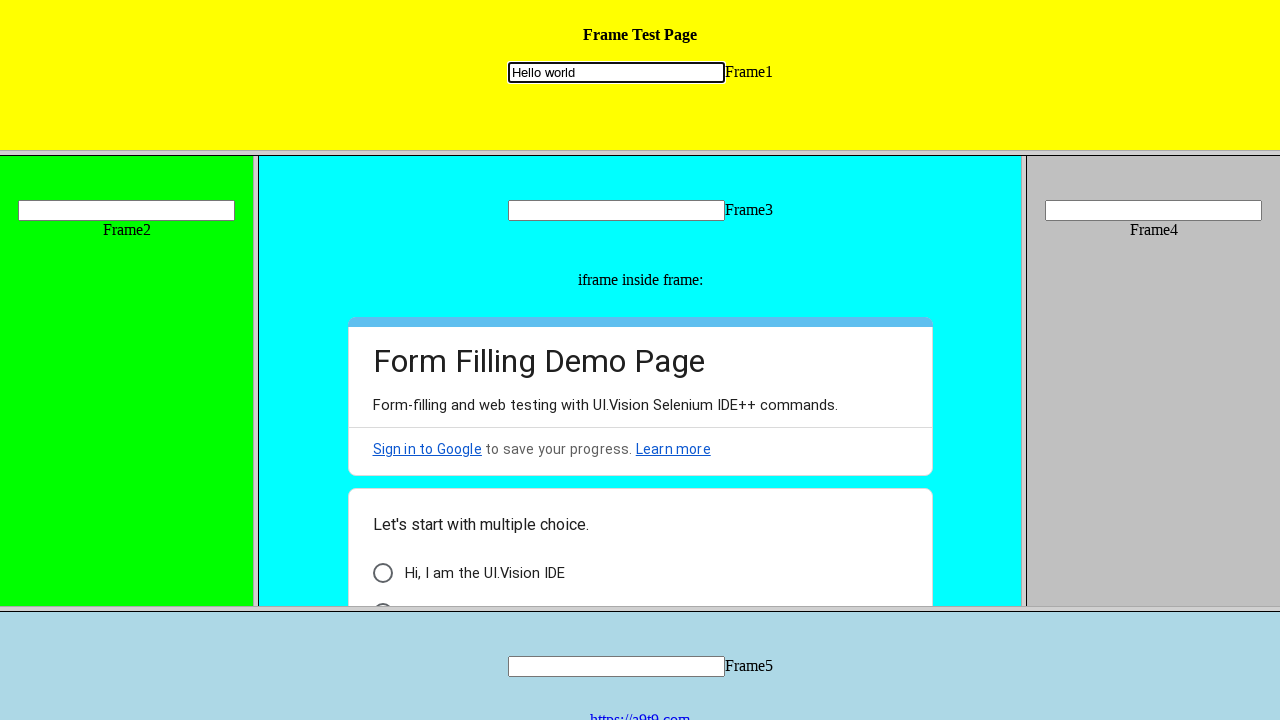

Filled text input in Frame 2 with 'This is answer 2' on frame[src='frame_2.html'] >> internal:control=enter-frame >> input[name='mytext2
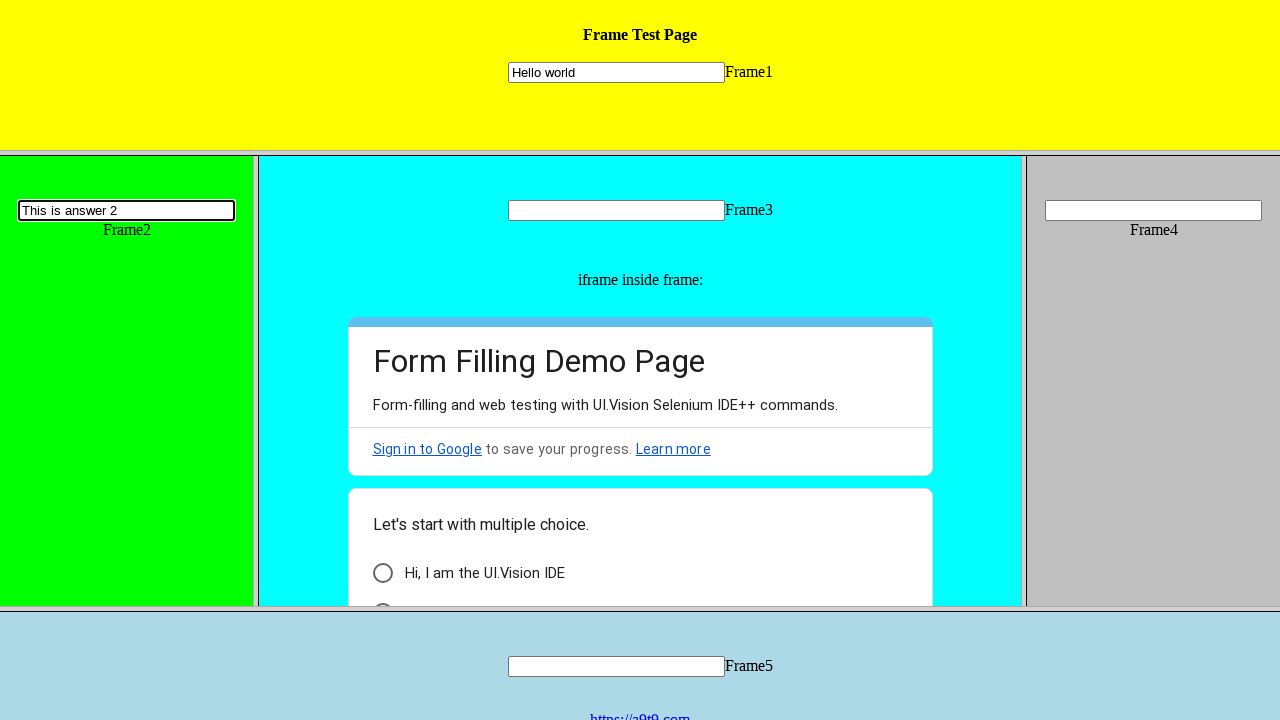

Filled text input in Frame 3 with 'This is answer 3' on frame[src='frame_3.html'] >> internal:control=enter-frame >> input[name='mytext3
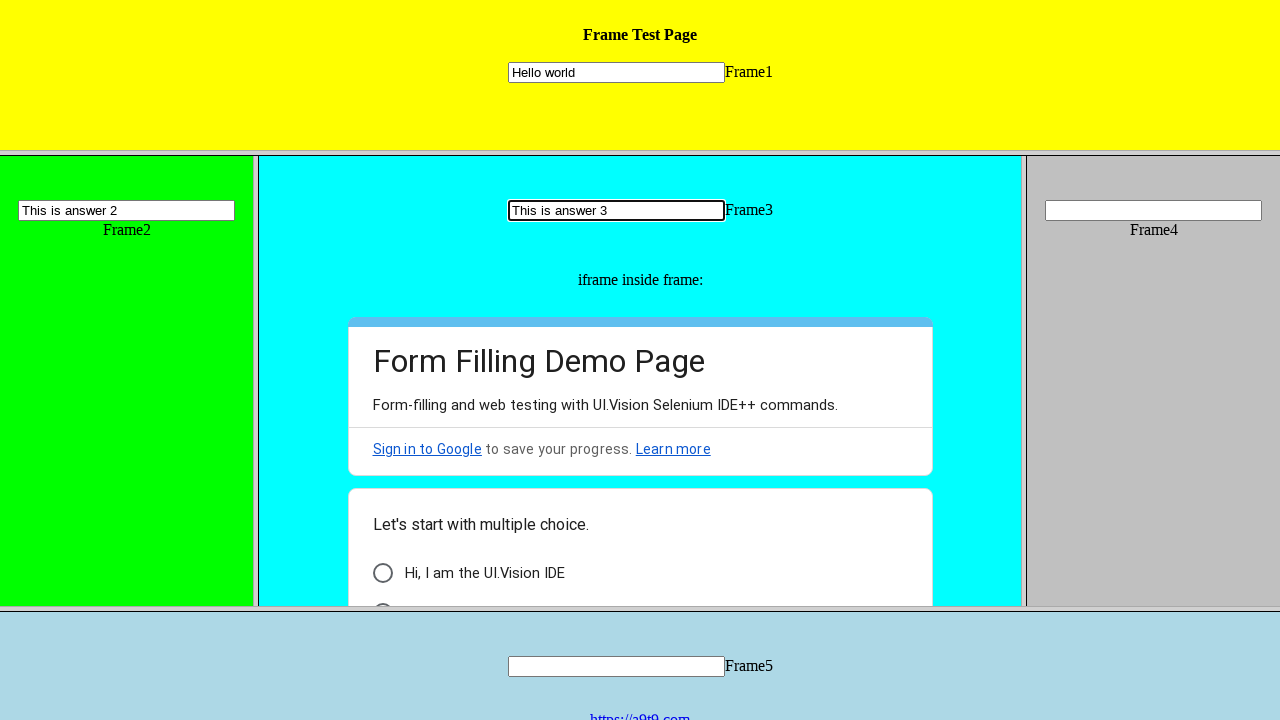

Clicked checkbox in iframe nested within Frame 3 at (382, 573) on frame[src='frame_3.html'] >> internal:control=enter-frame >> iframe >> internal:
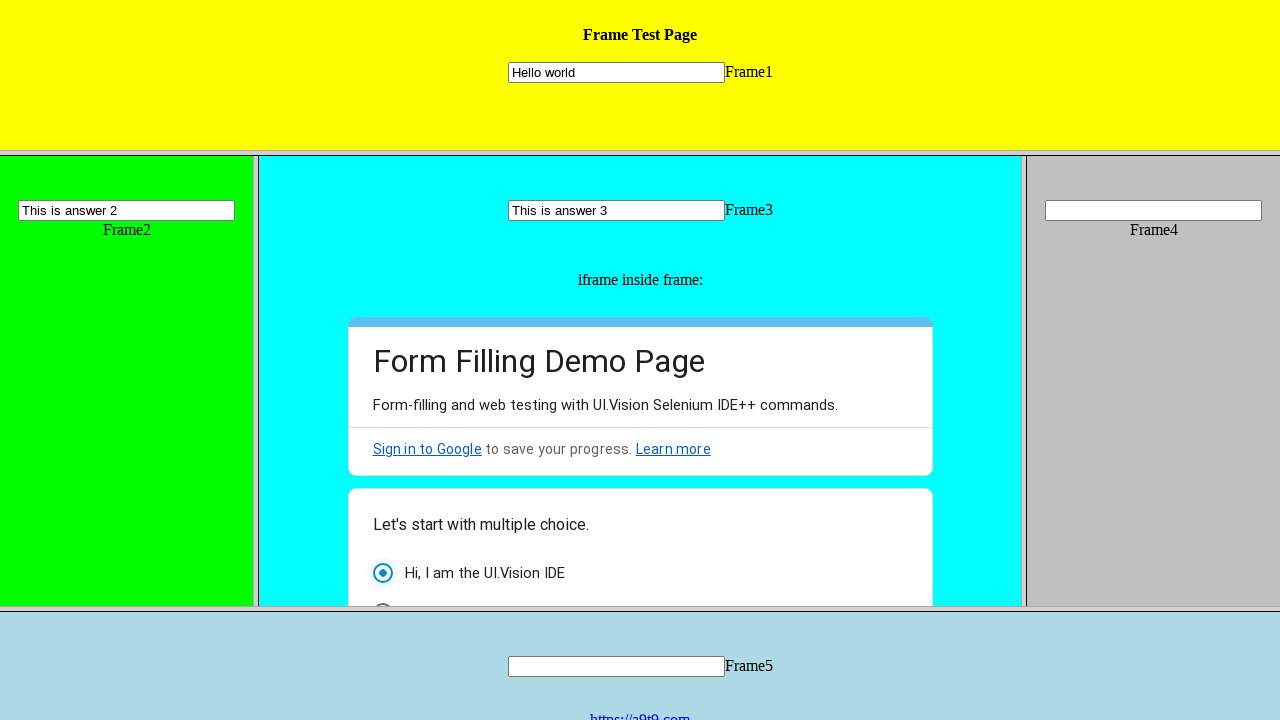

Clicked link to a9t9.com in Frame 5 at (640, 712) on frame[src='frame_5.html'] >> internal:control=enter-frame >> a[href='https://a9t
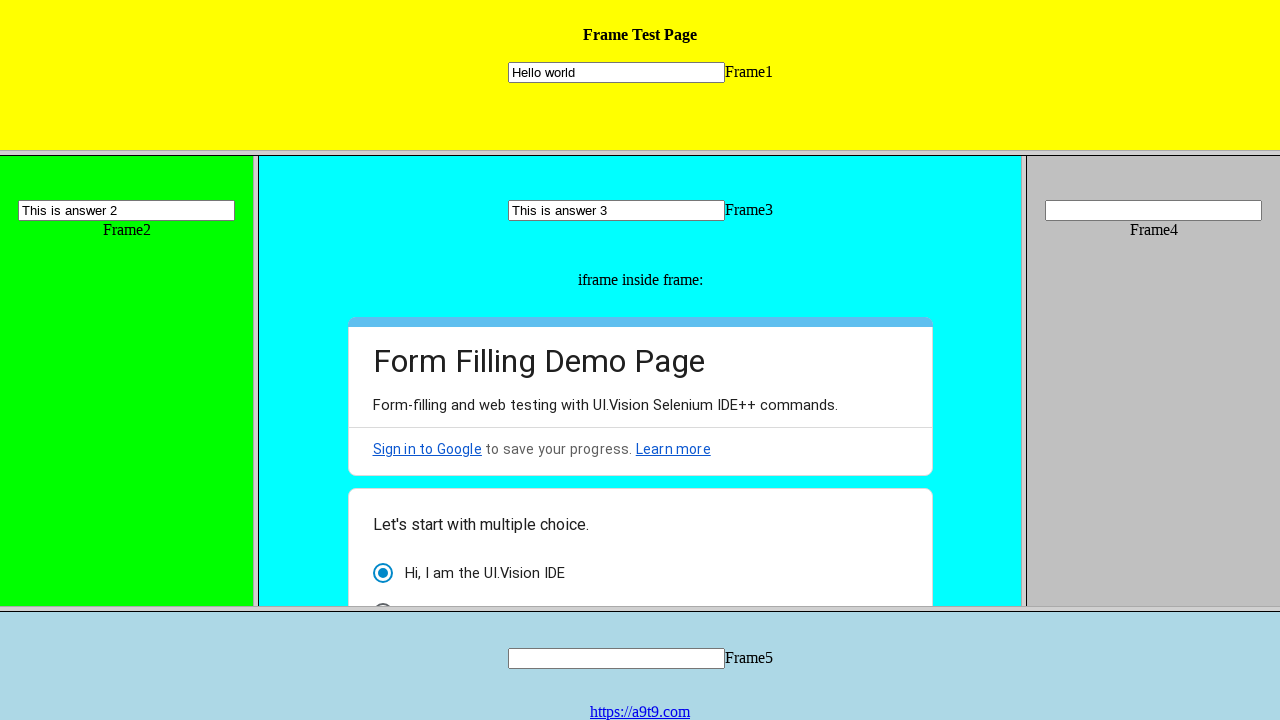

Waited 3000ms for page navigation to complete
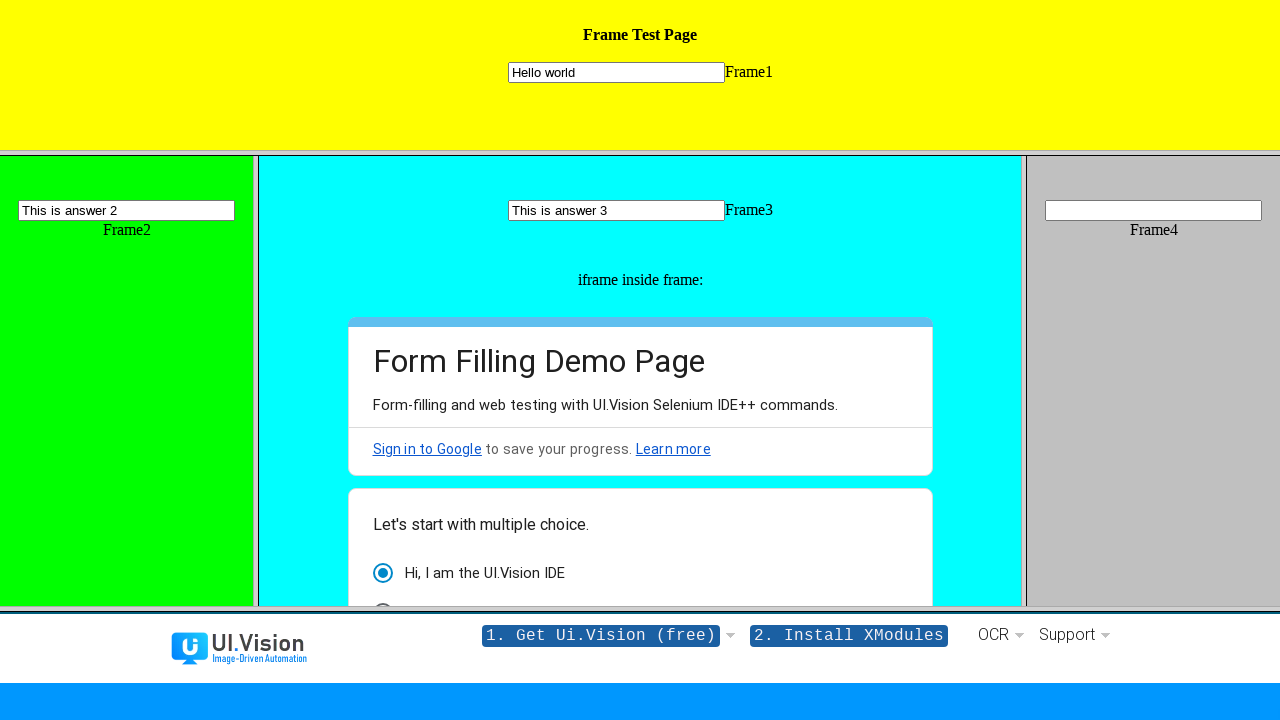

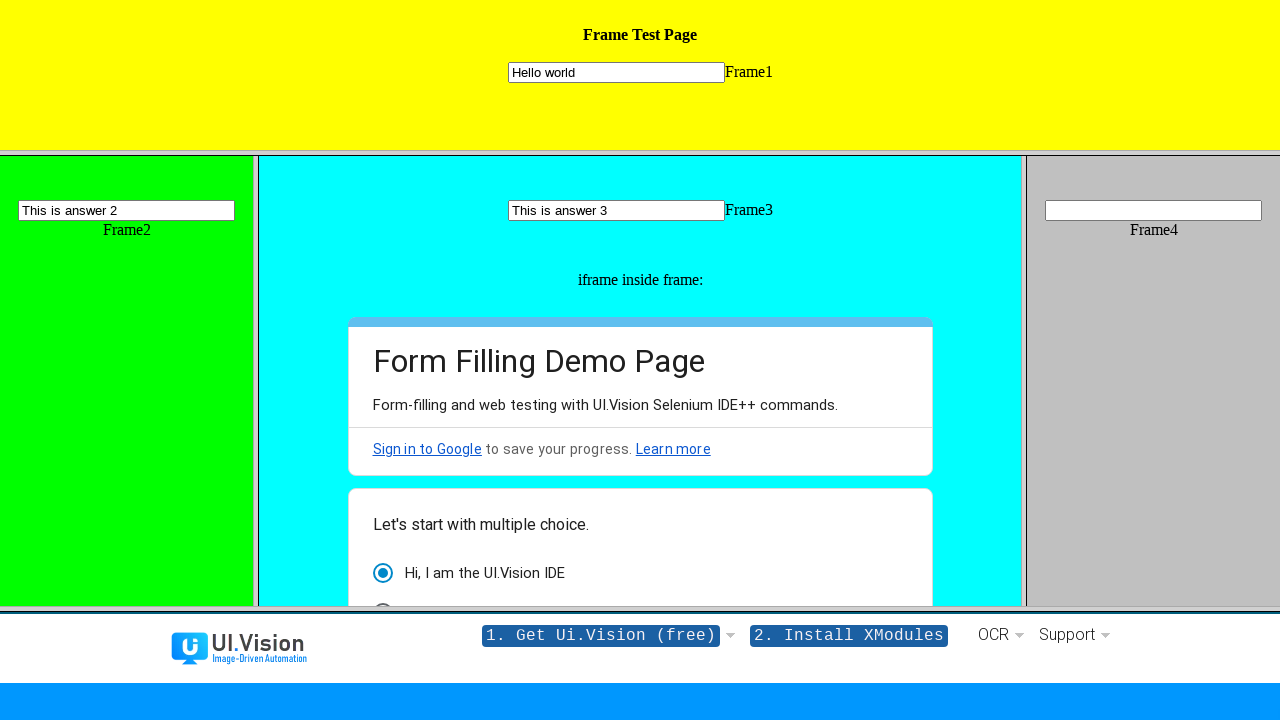